Navigates to Rahul Shetty Academy website and verifies the page loads correctly by checking the page title and current URL.

Starting URL: https://rahulshettyacademy.com/

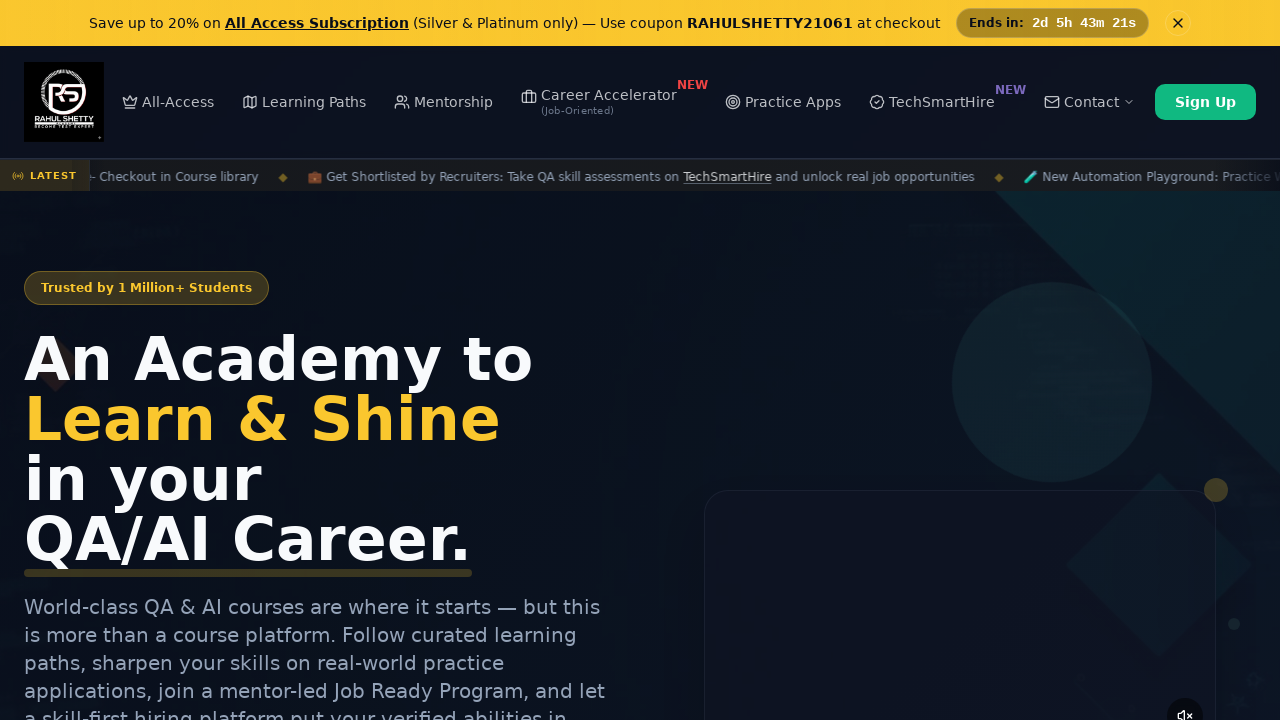

Waited for page to load with domcontentloaded state
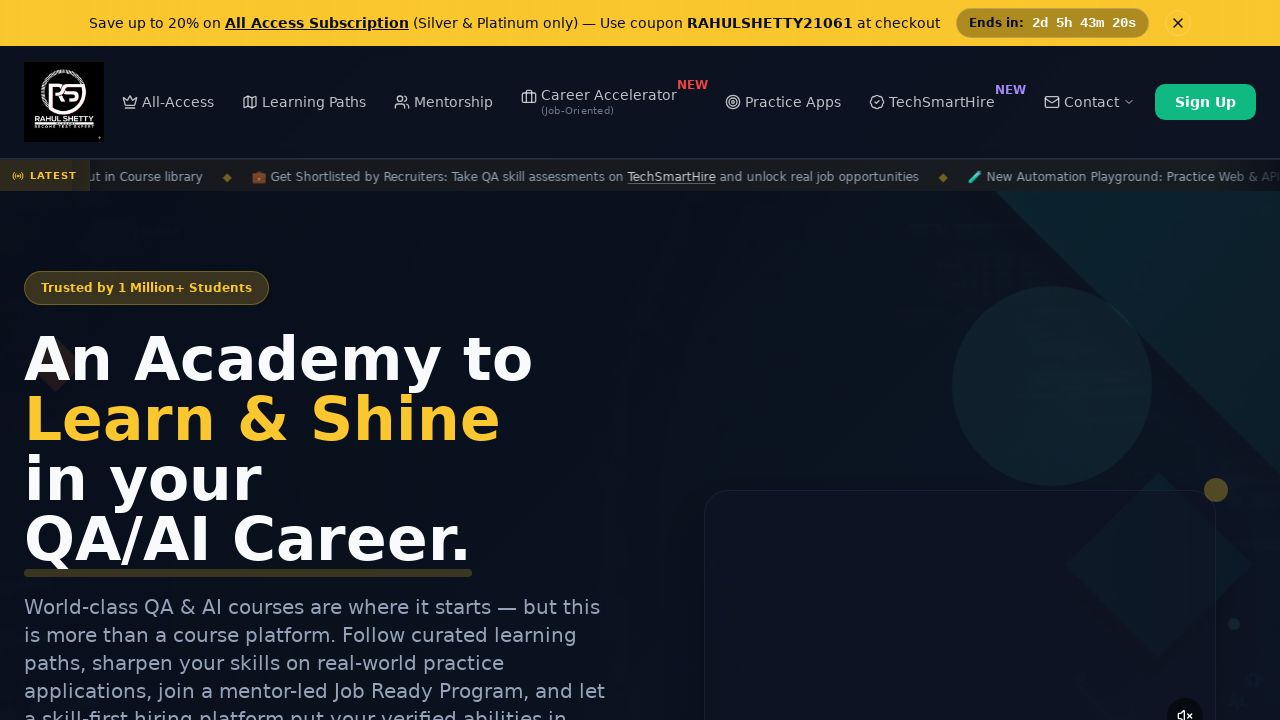

Retrieved page title: Rahul Shetty Academy | QA Automation, Playwright, AI Testing & Online Training
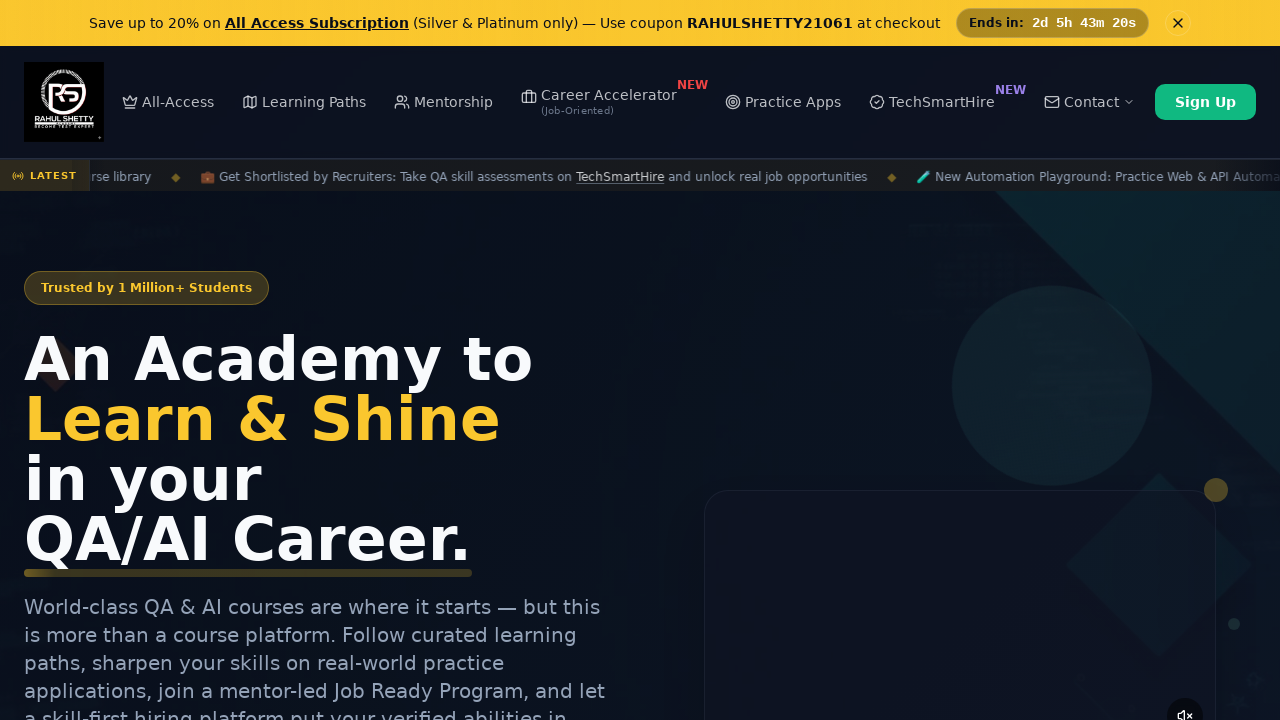

Retrieved current URL: https://rahulshettyacademy.com/
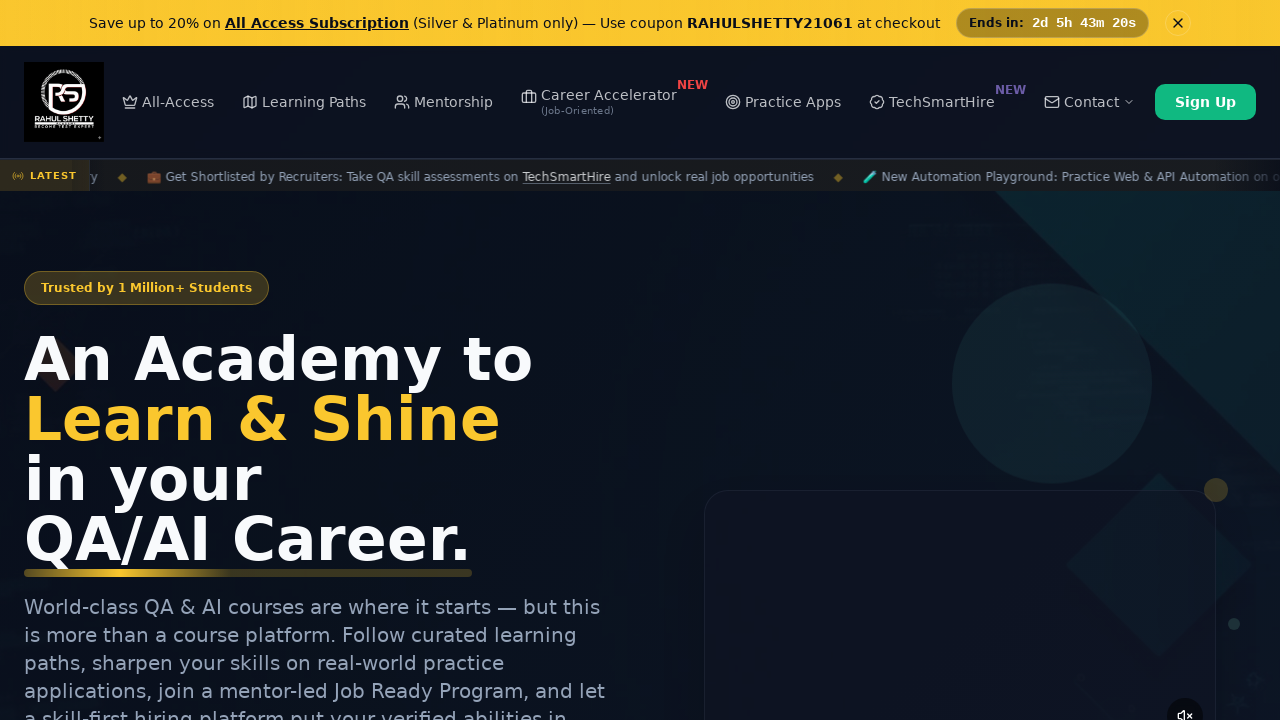

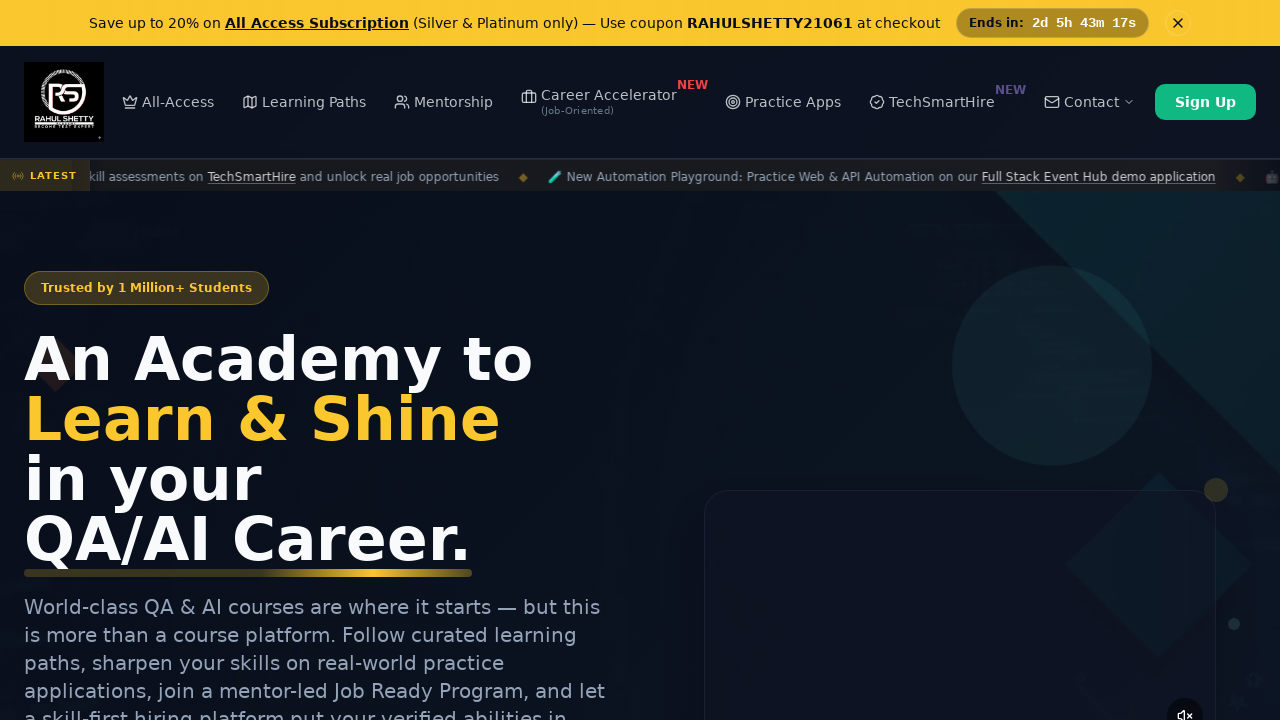